Navigates to the Fill Out Forms page by clicking the corresponding hyperlink

Starting URL: https://ultimateqa.com/automation/

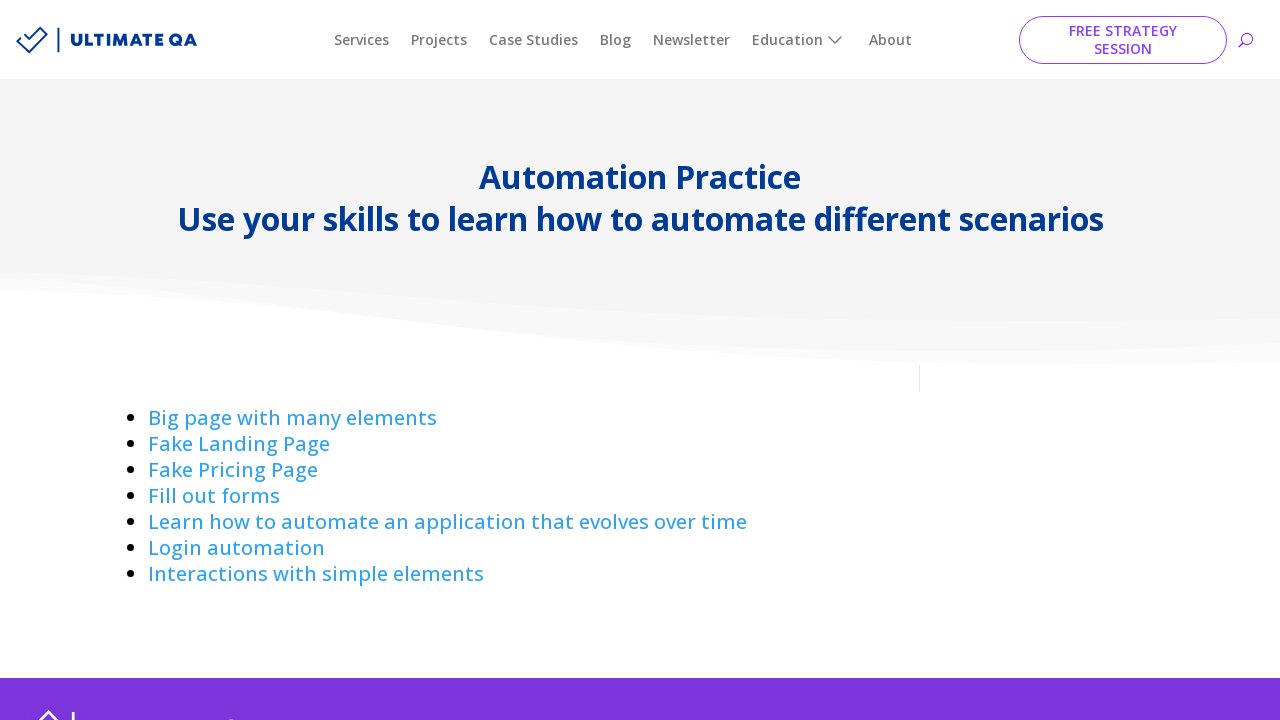

Clicked 'Fill out forms' hyperlink at (214, 496) on a:has-text('Fill out ')
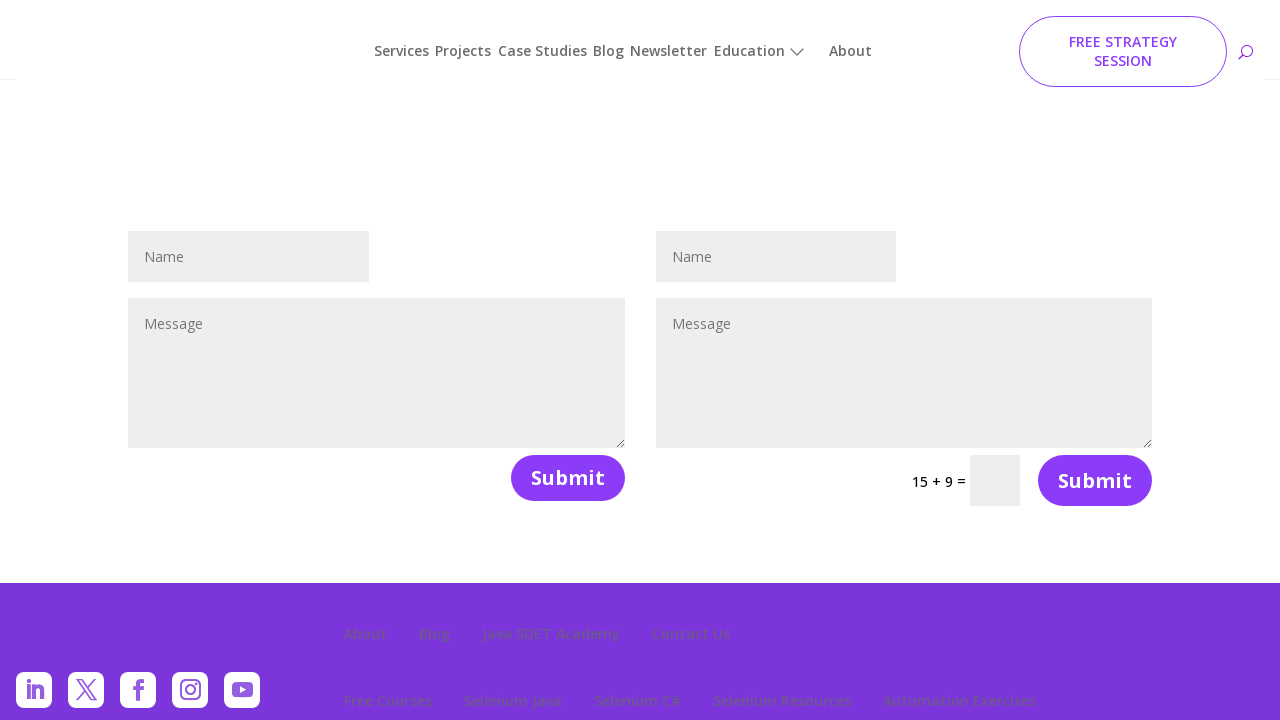

Navigated to Fill Out Forms page at https://ultimateqa.com/filling-out-forms/
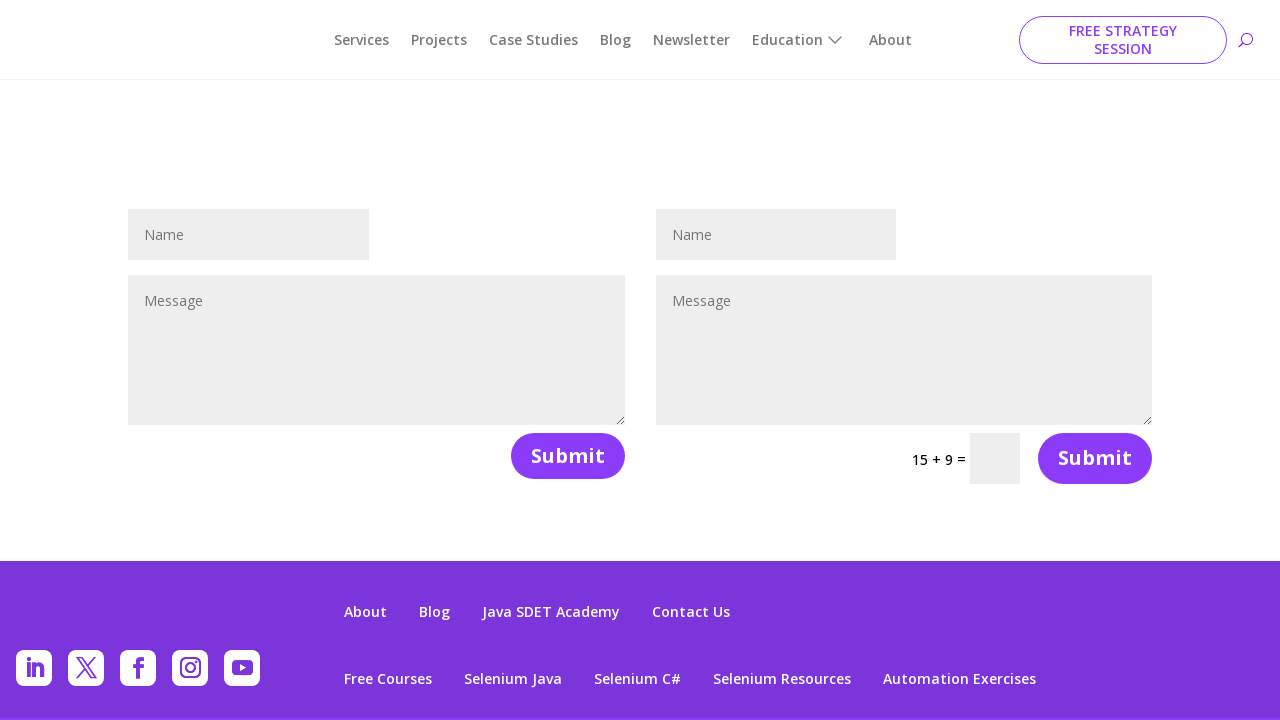

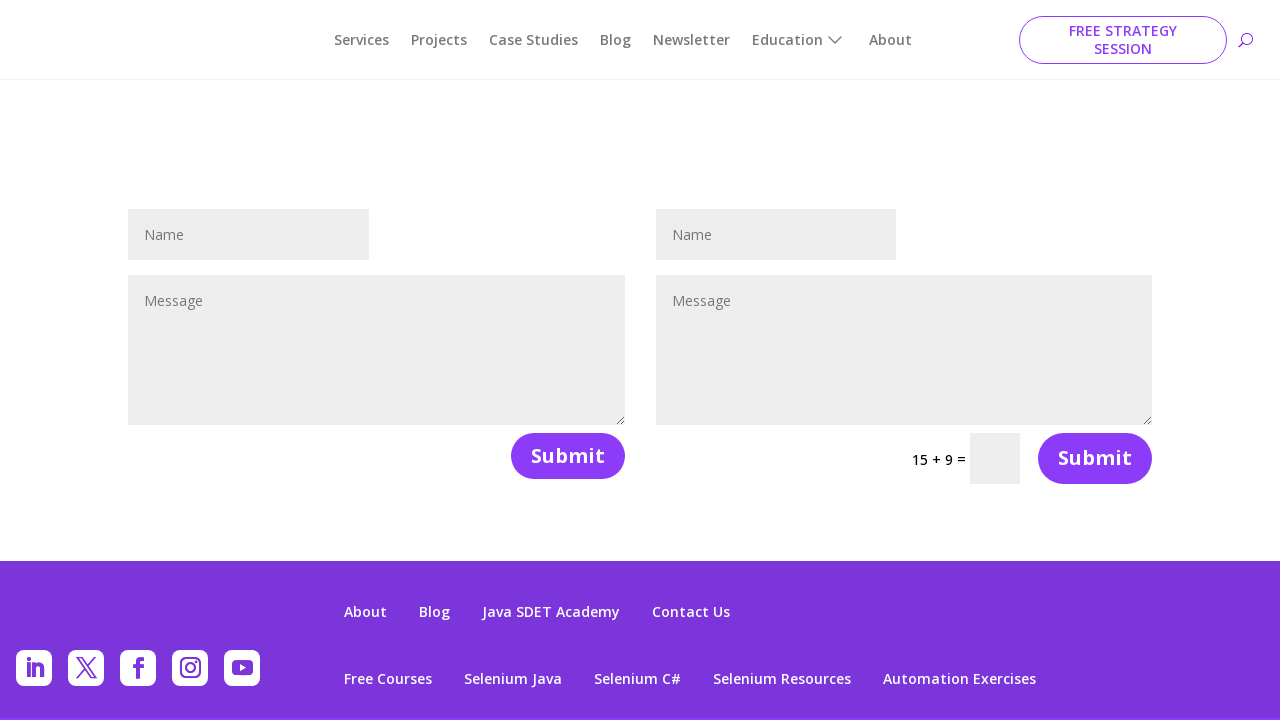